Tests different button click types including double-click, right-click (context click), and regular click on the DemoQA buttons page

Starting URL: https://demoqa.com/buttons

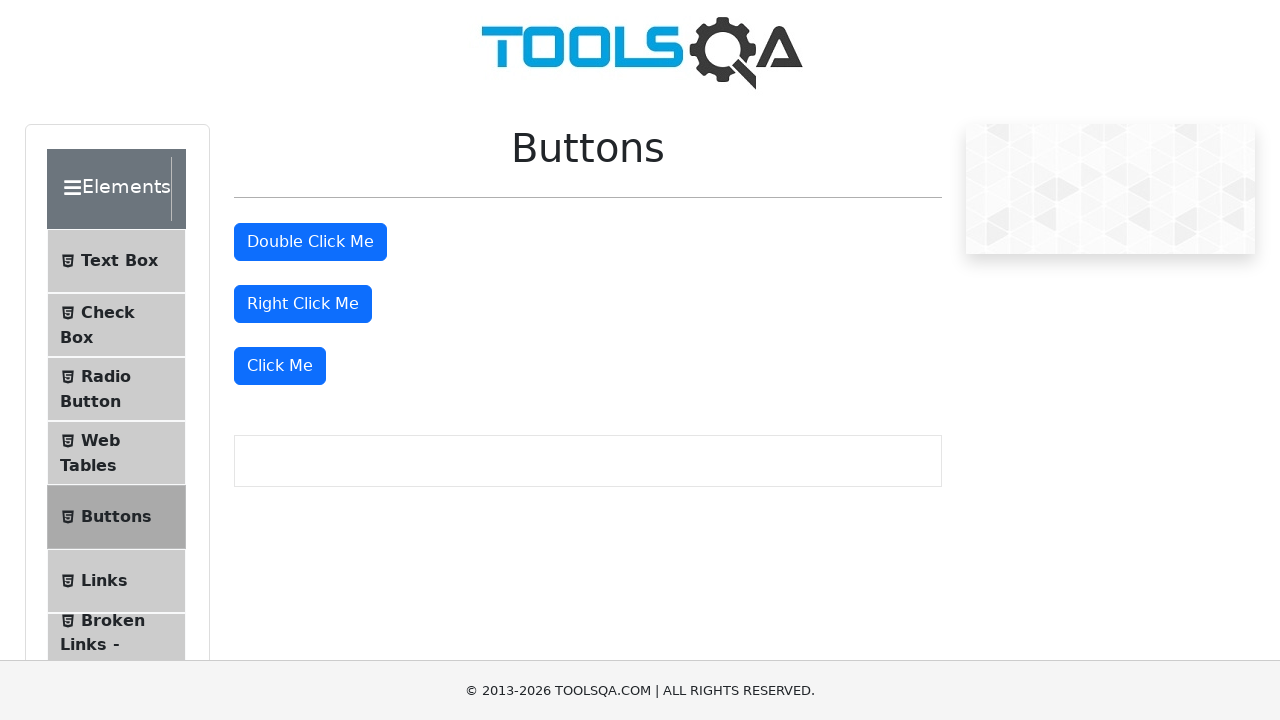

Double-clicked the double-click button at (310, 242) on #doubleClickBtn
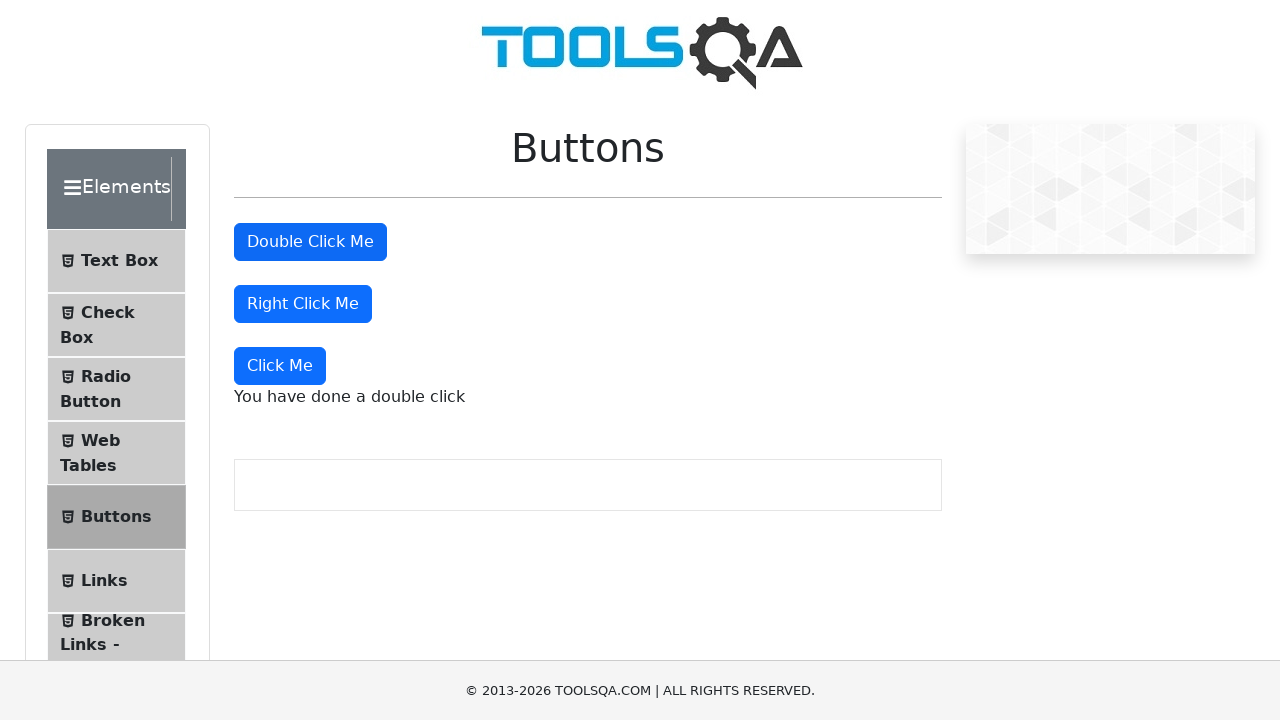

Right-clicked the right-click button at (303, 304) on #rightClickBtn
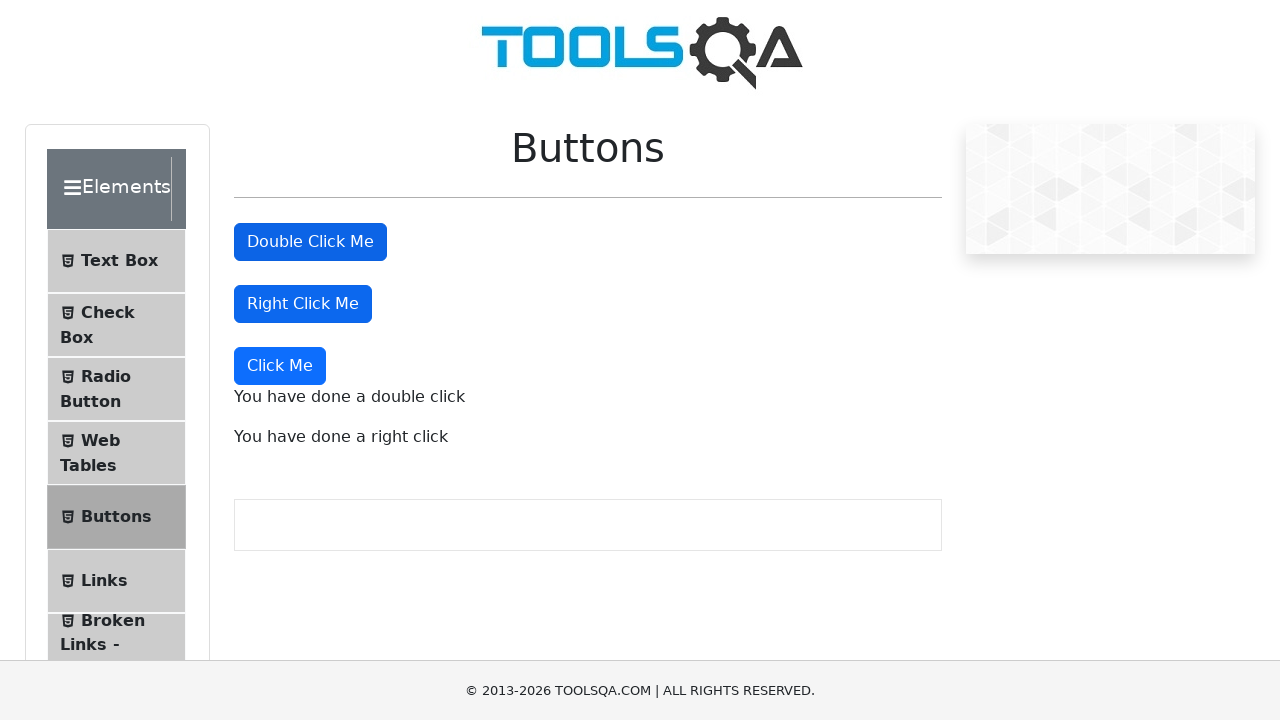

Clicked the dynamic click button at (280, 366) on button:has-text('Click Me'):not(#doubleClickBtn):not(#rightClickBtn)
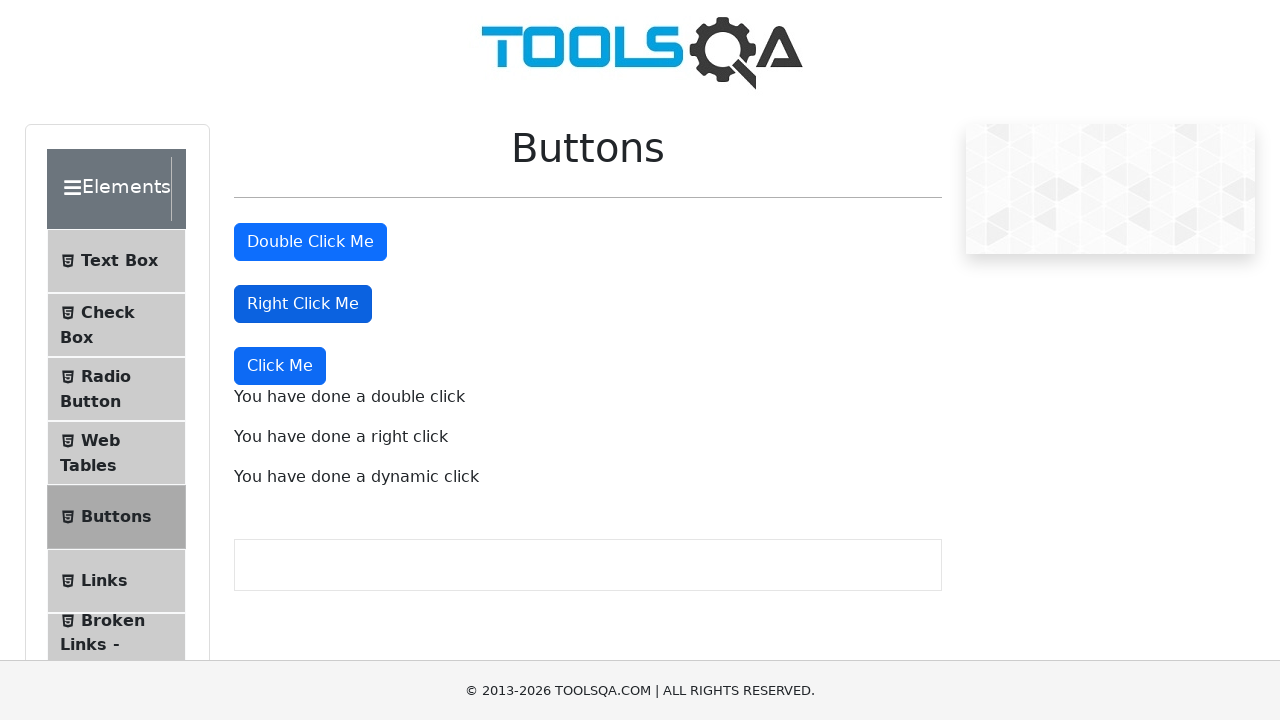

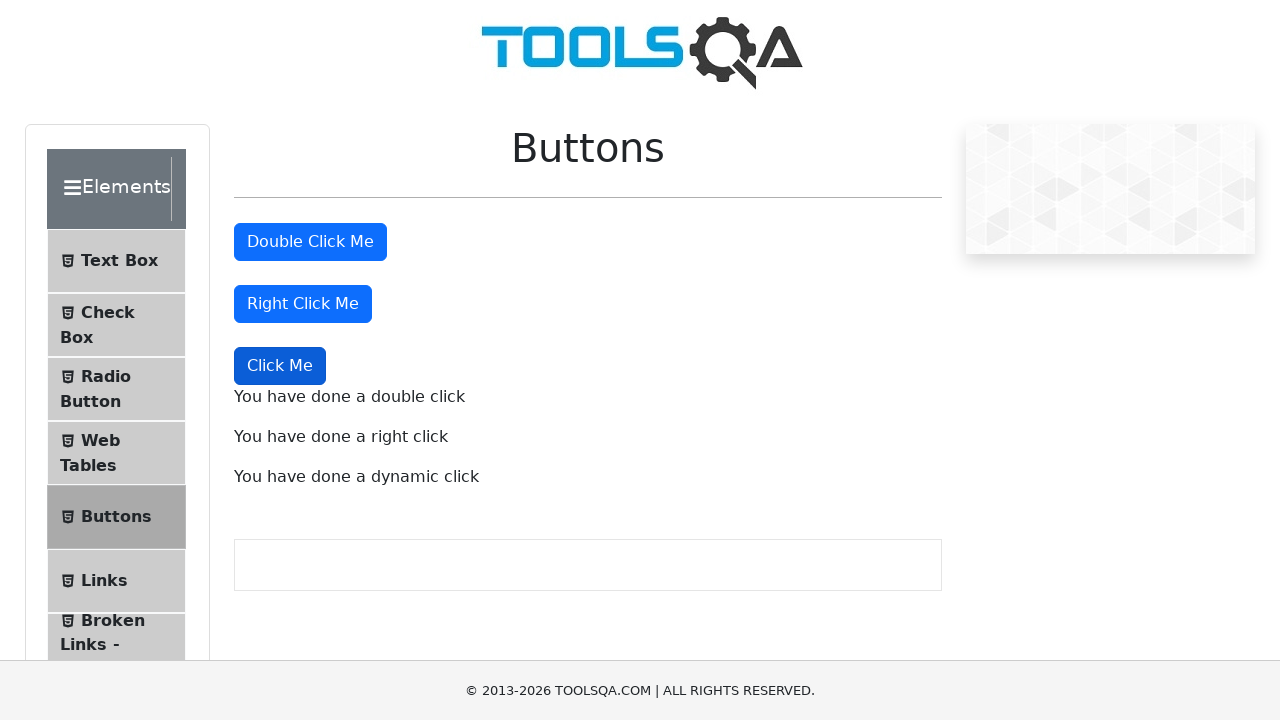